Tests a more resilient approach to working with multiple windows by storing the original window handle before clicking a link that opens a new window, then switching between windows and verifying page titles.

Starting URL: https://the-internet.herokuapp.com/windows

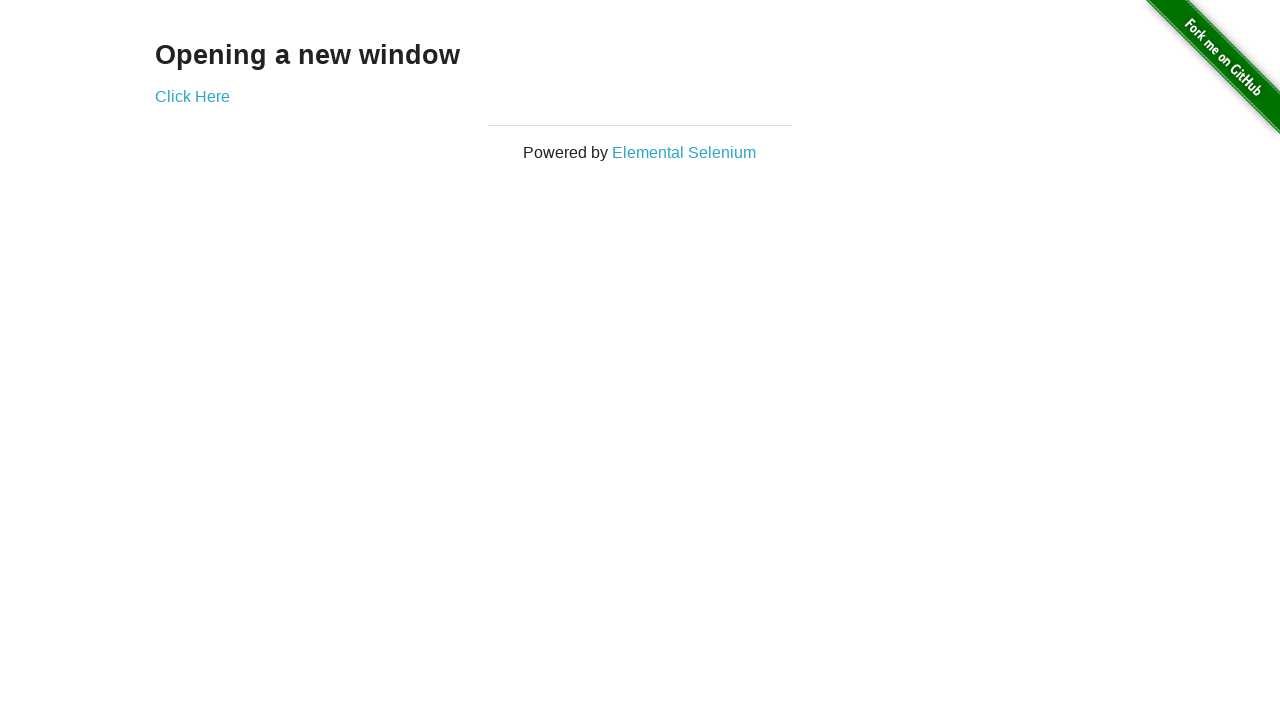

Stored reference to the first window/page
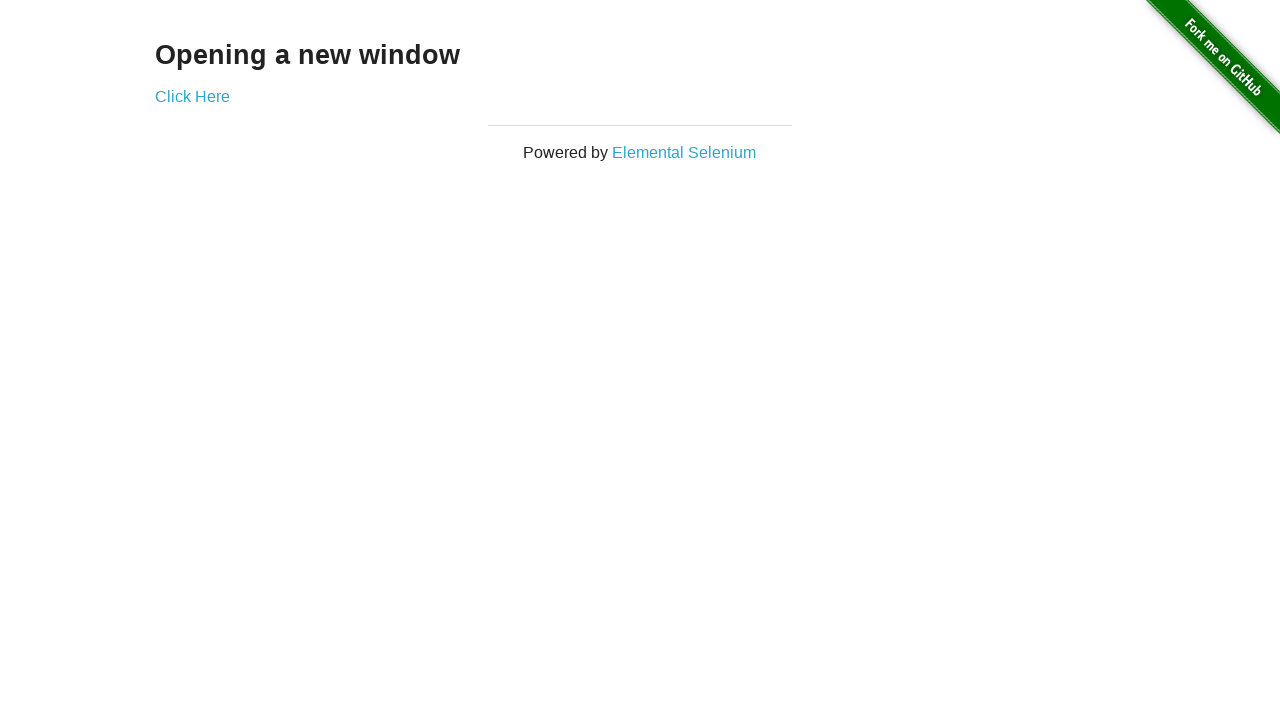

Clicked link that opens a new window at (192, 96) on .example a
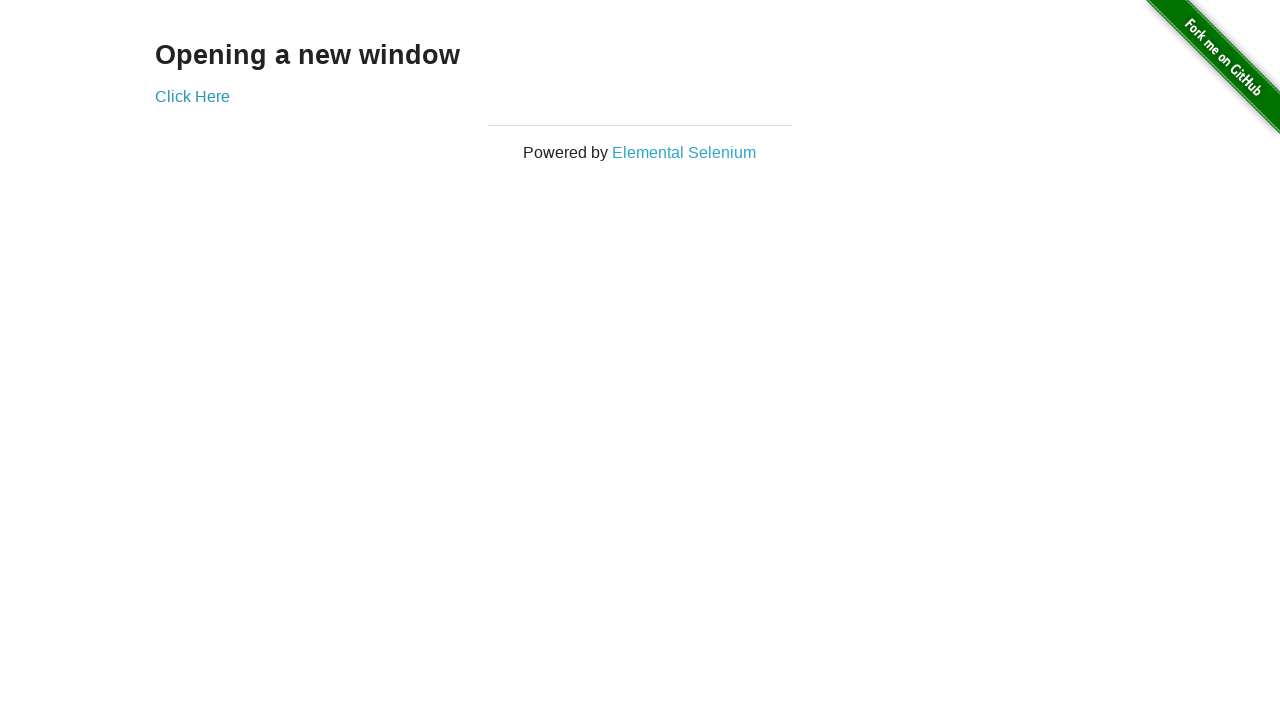

New window/page object retrieved
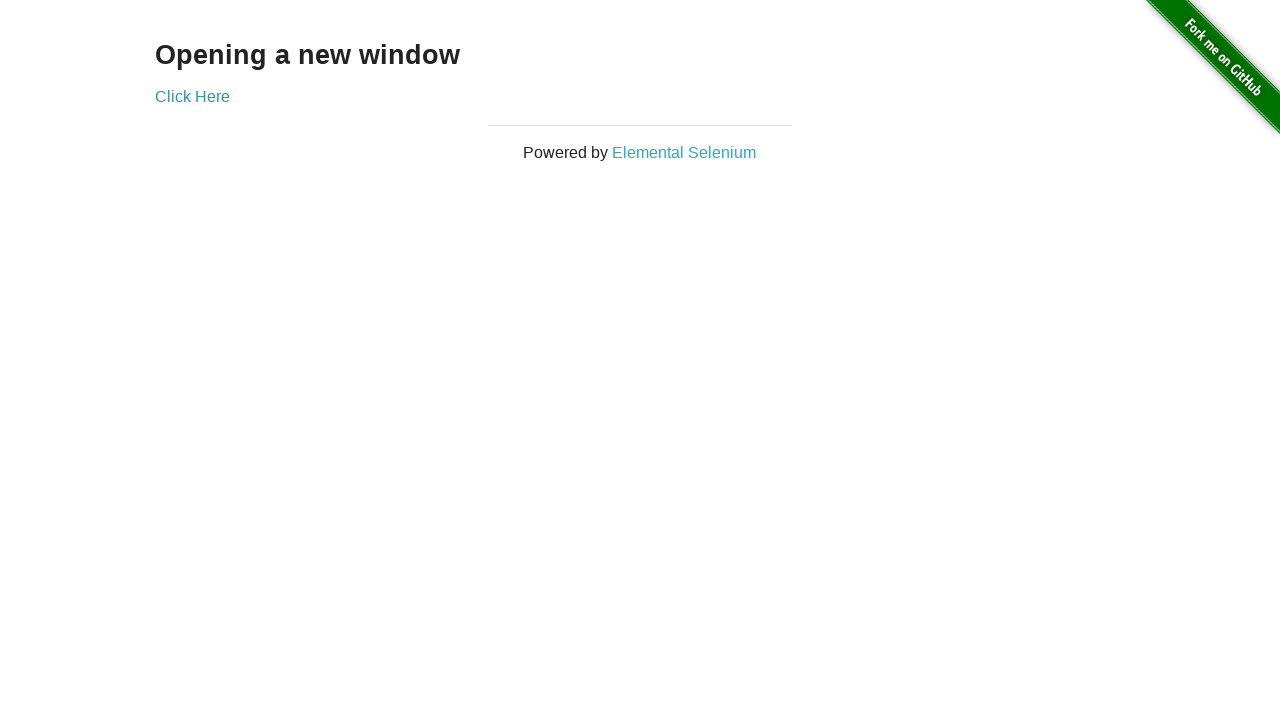

New window finished loading
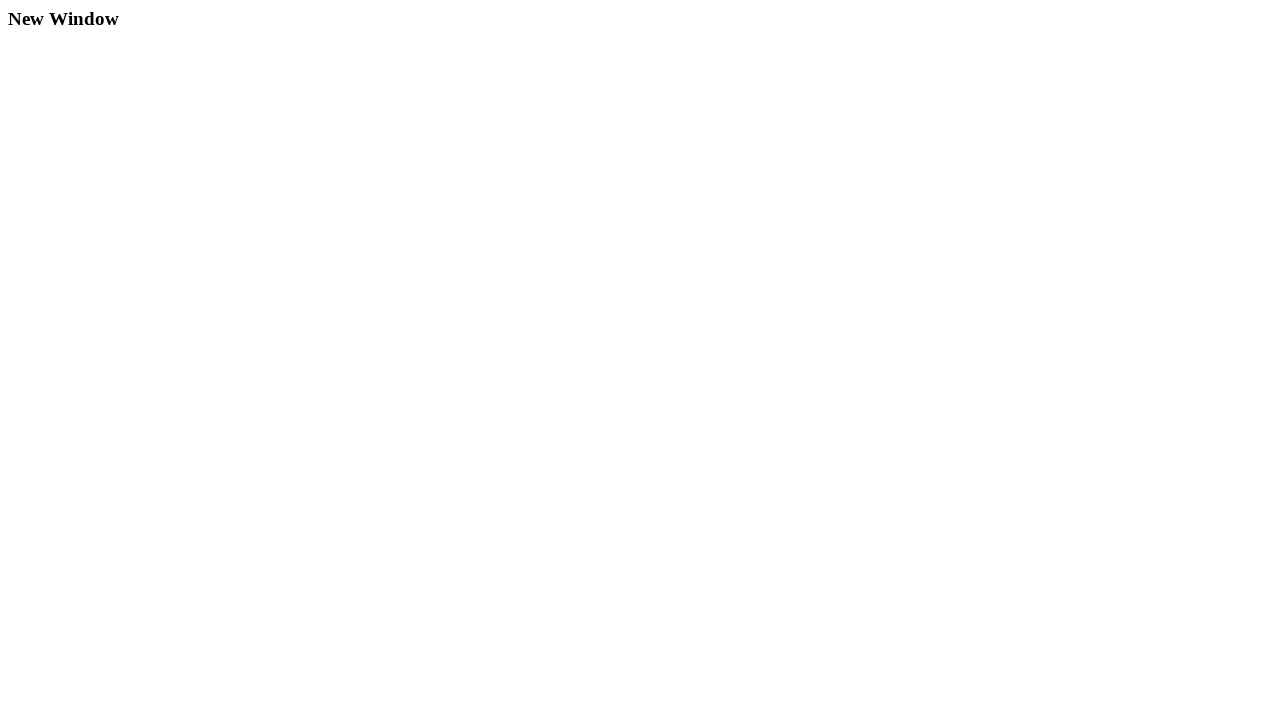

Brought first window to front
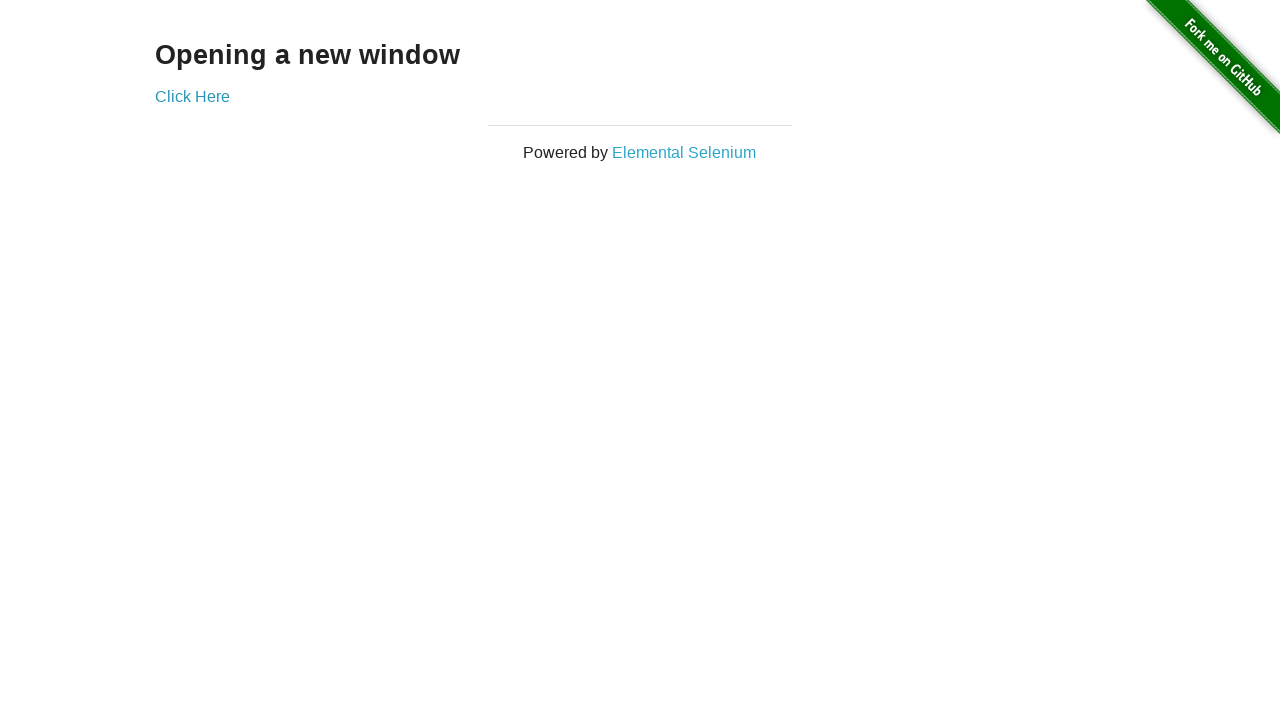

Verified first window title is not 'New Window'
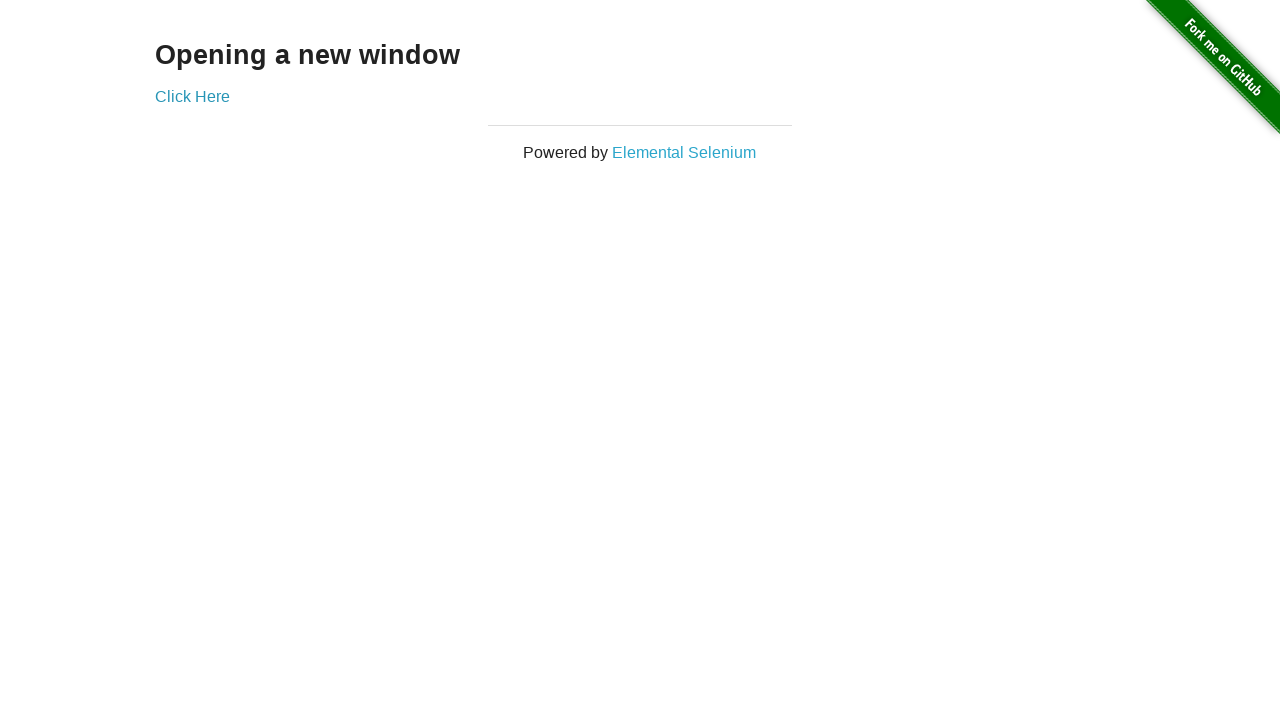

Brought new window to front
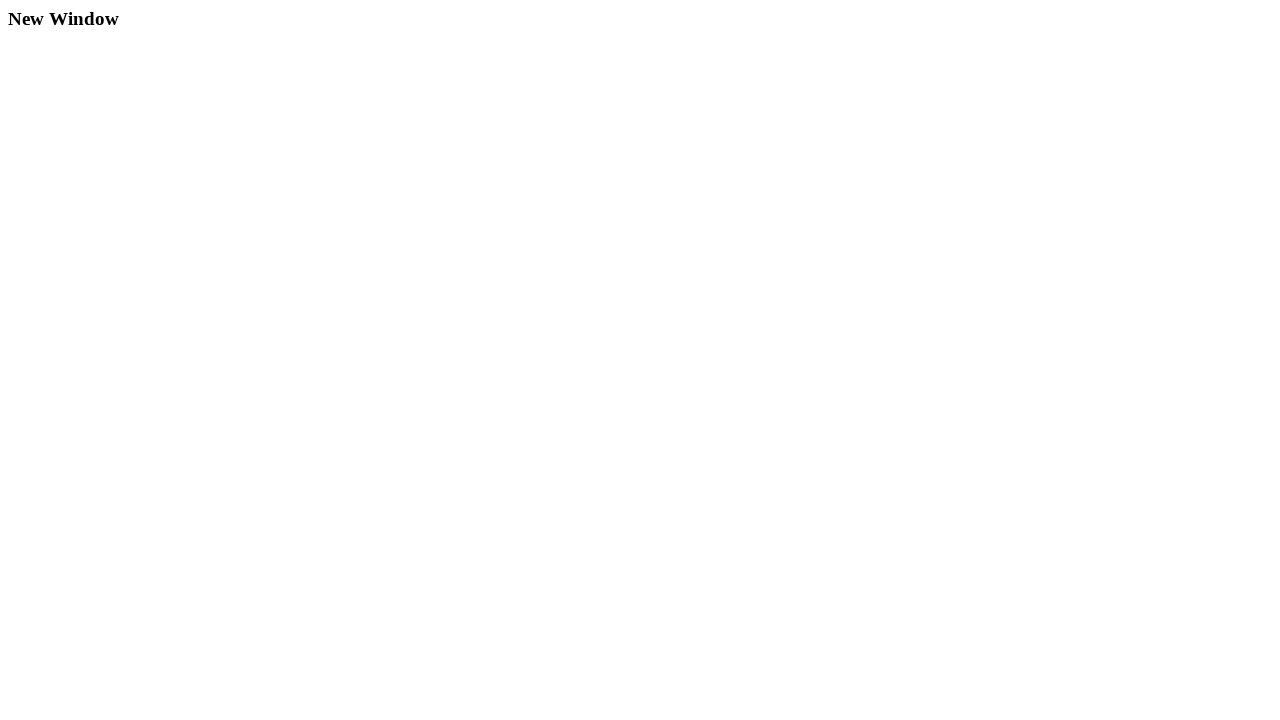

Verified new window title is 'New Window'
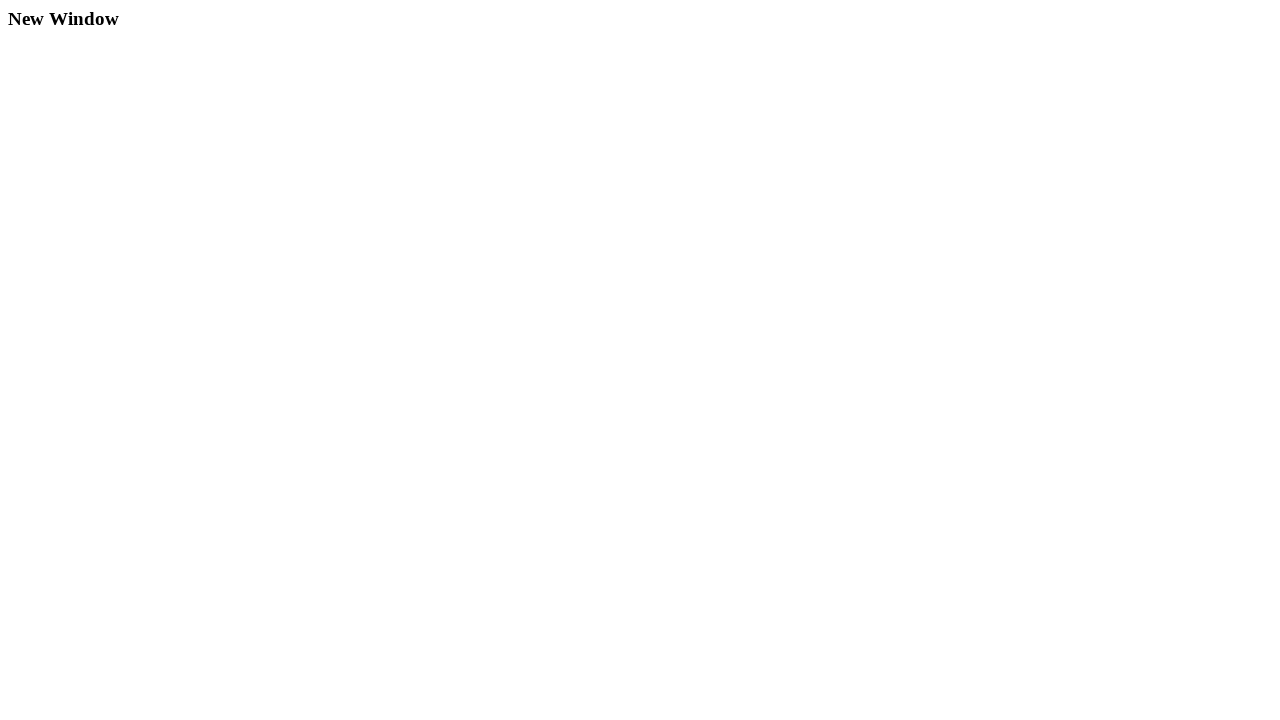

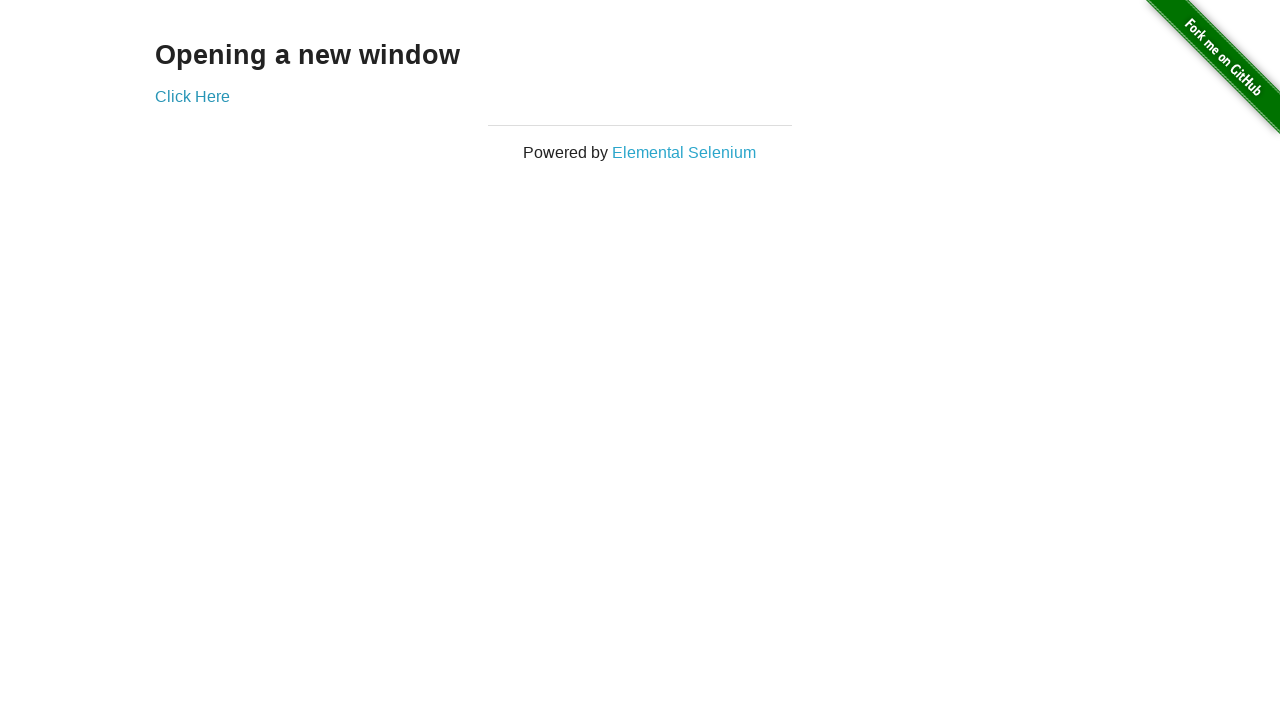